Navigates to the OrangeHRM page and verifies that the page title is "OrangeHRM"

Starting URL: http://alchemy.hguy.co/orangehrm

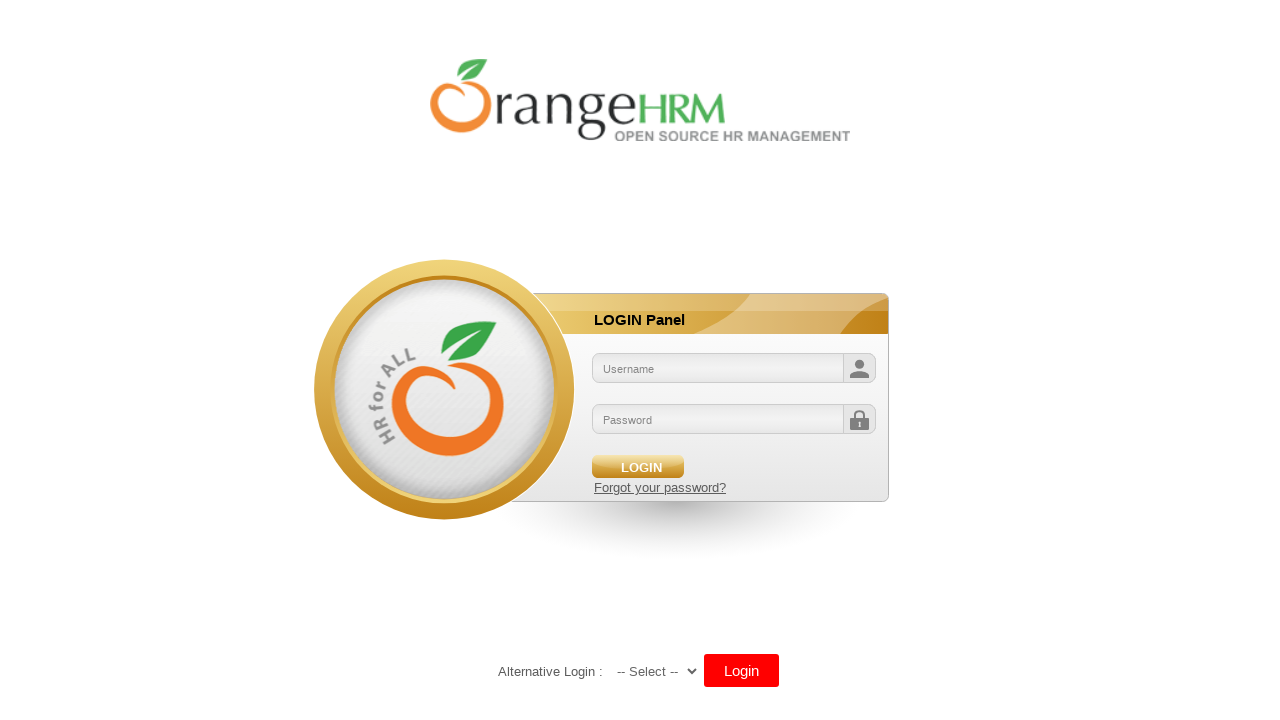

Navigated to OrangeHRM page
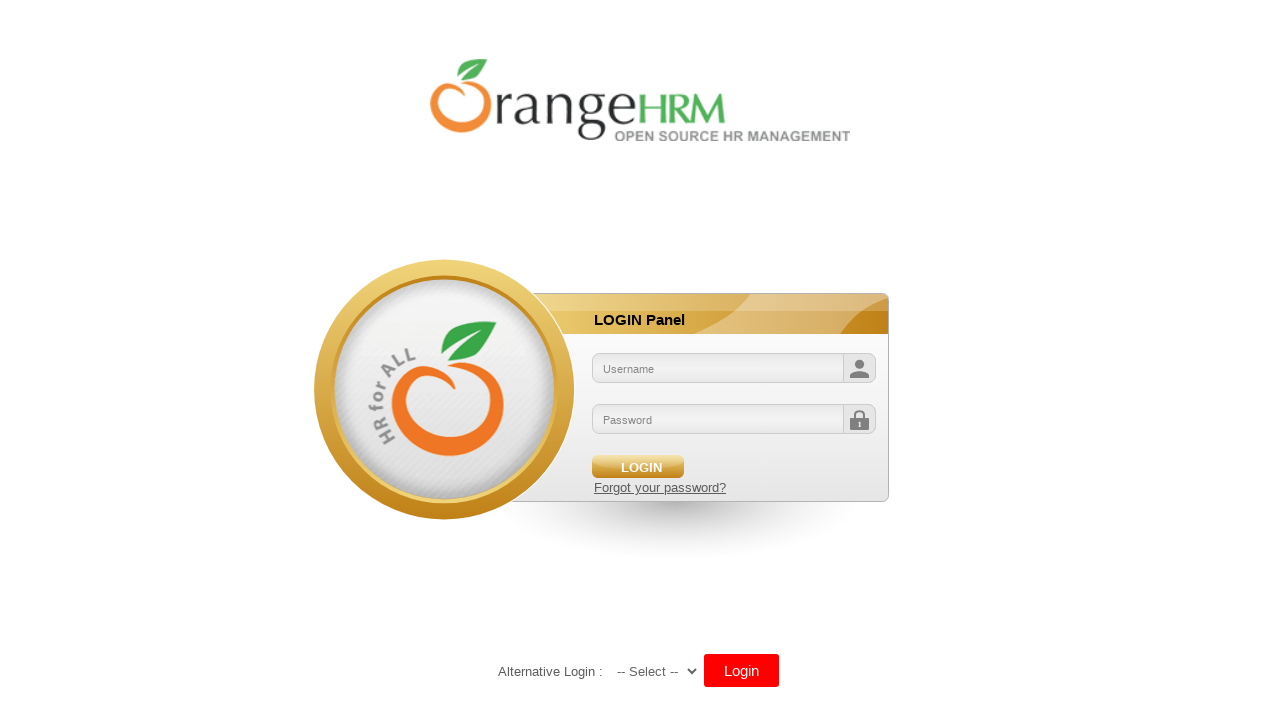

Verified page title is 'OrangeHRM'
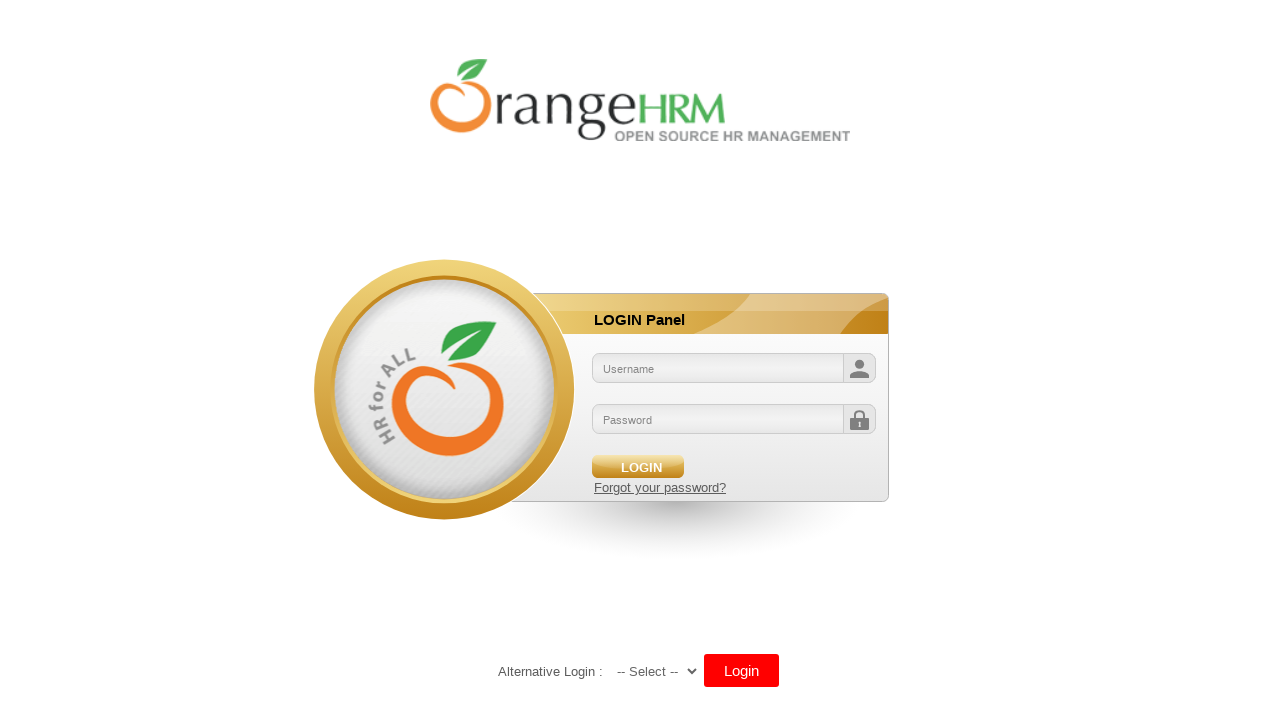

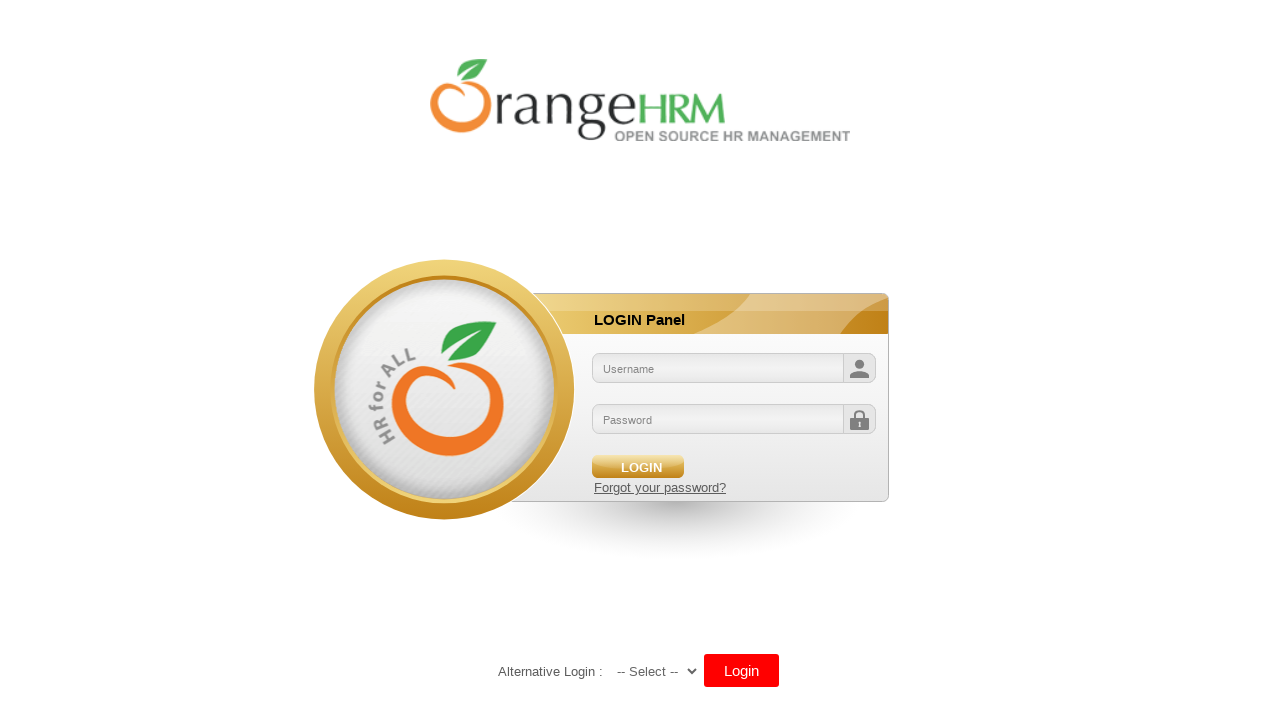